Tests filtering to display only active (non-completed) items

Starting URL: https://demo.playwright.dev/todomvc

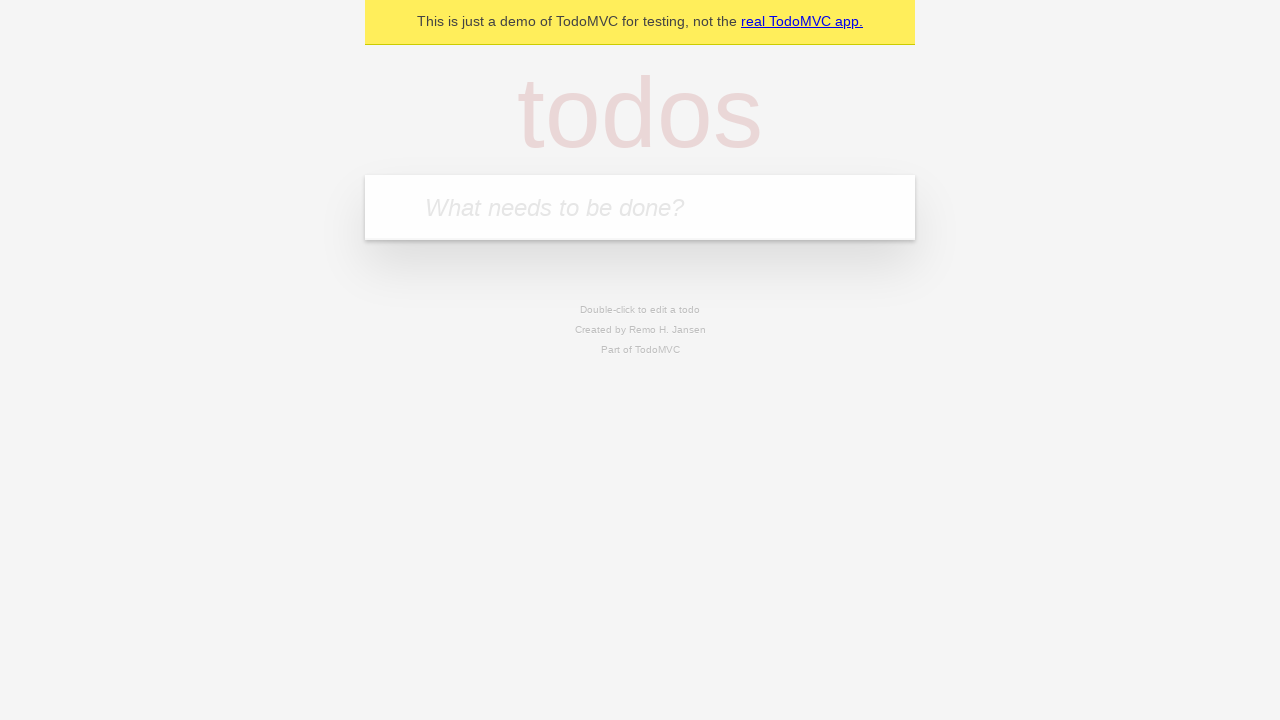

Filled new todo input with 'buy some cheese' on .new-todo
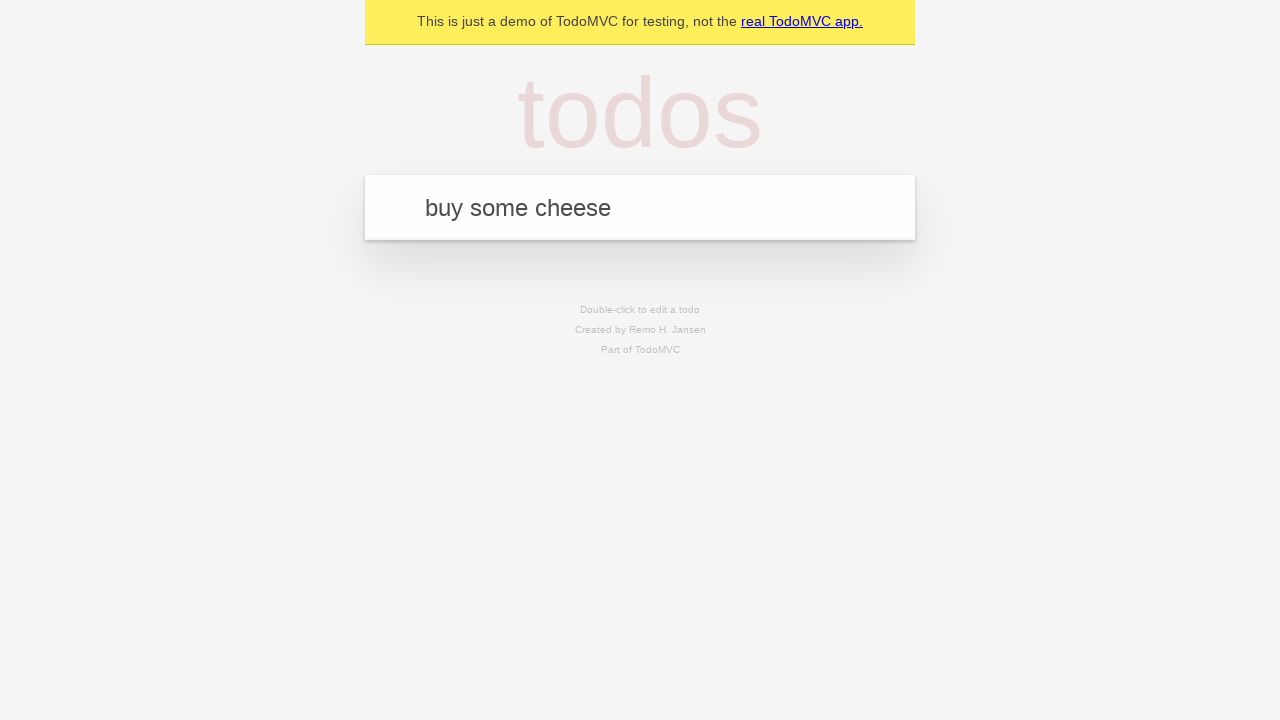

Pressed Enter to create first todo on .new-todo
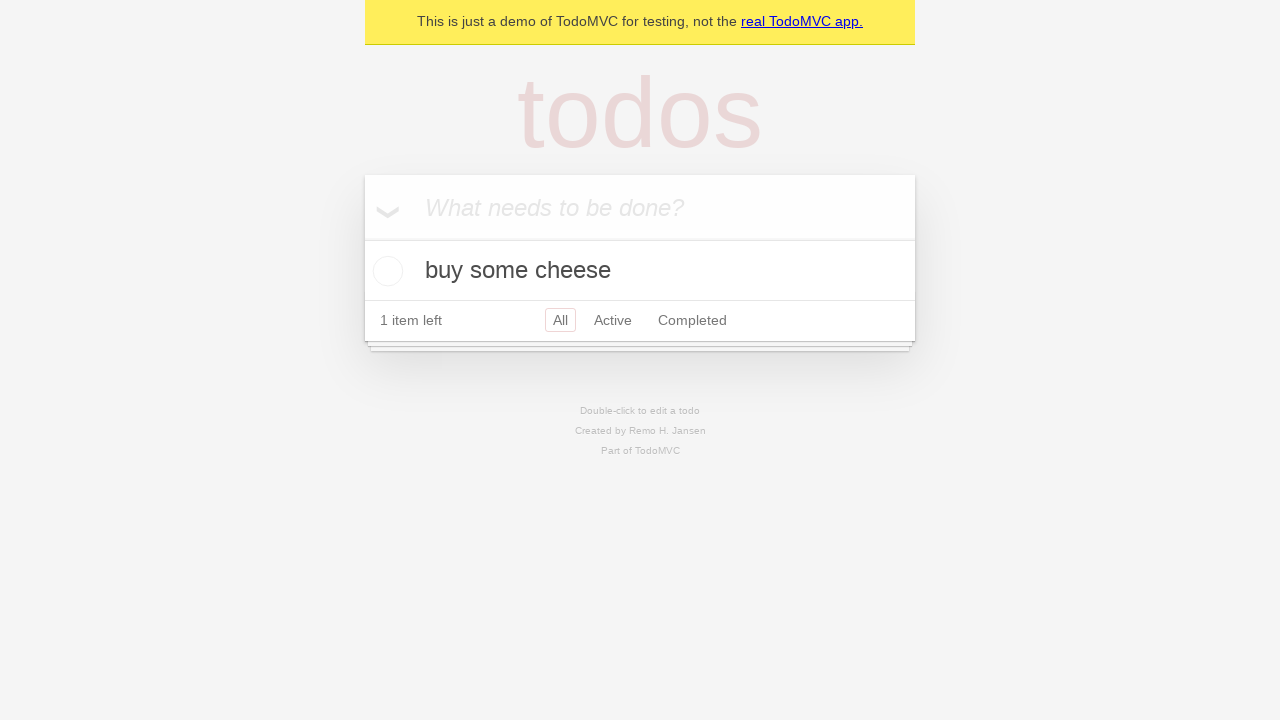

Filled new todo input with 'feed the cat' on .new-todo
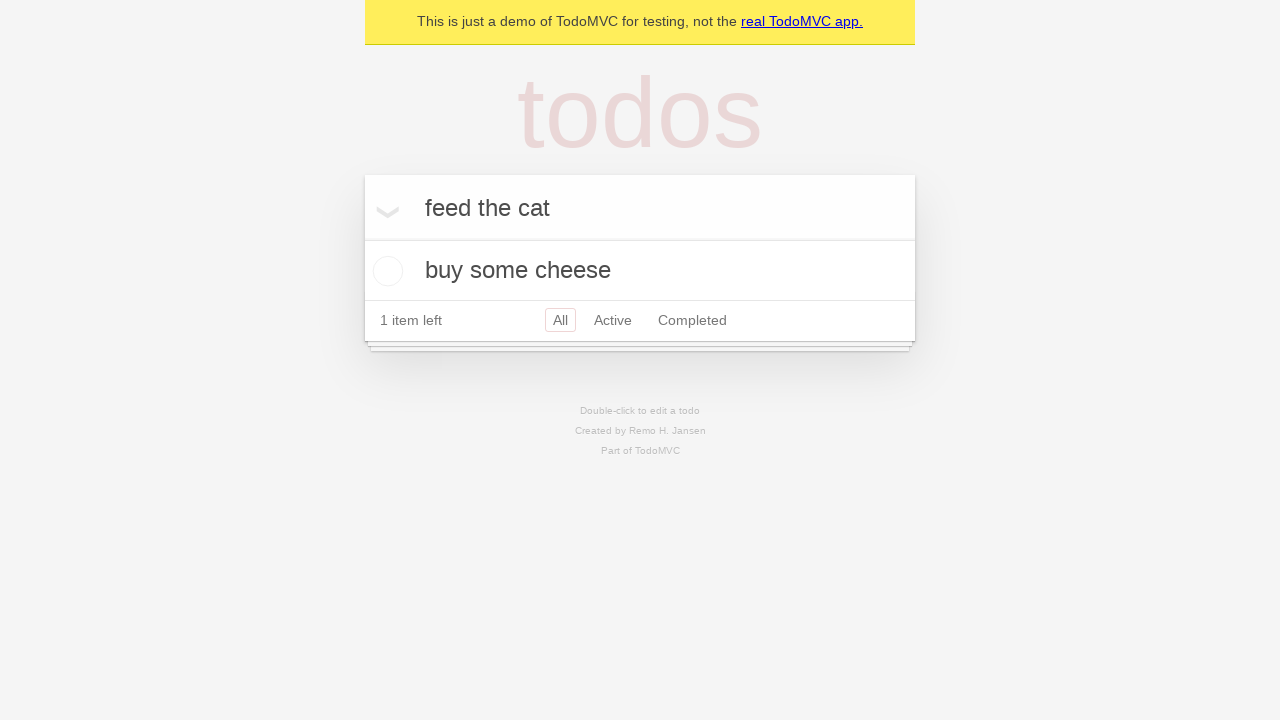

Pressed Enter to create second todo on .new-todo
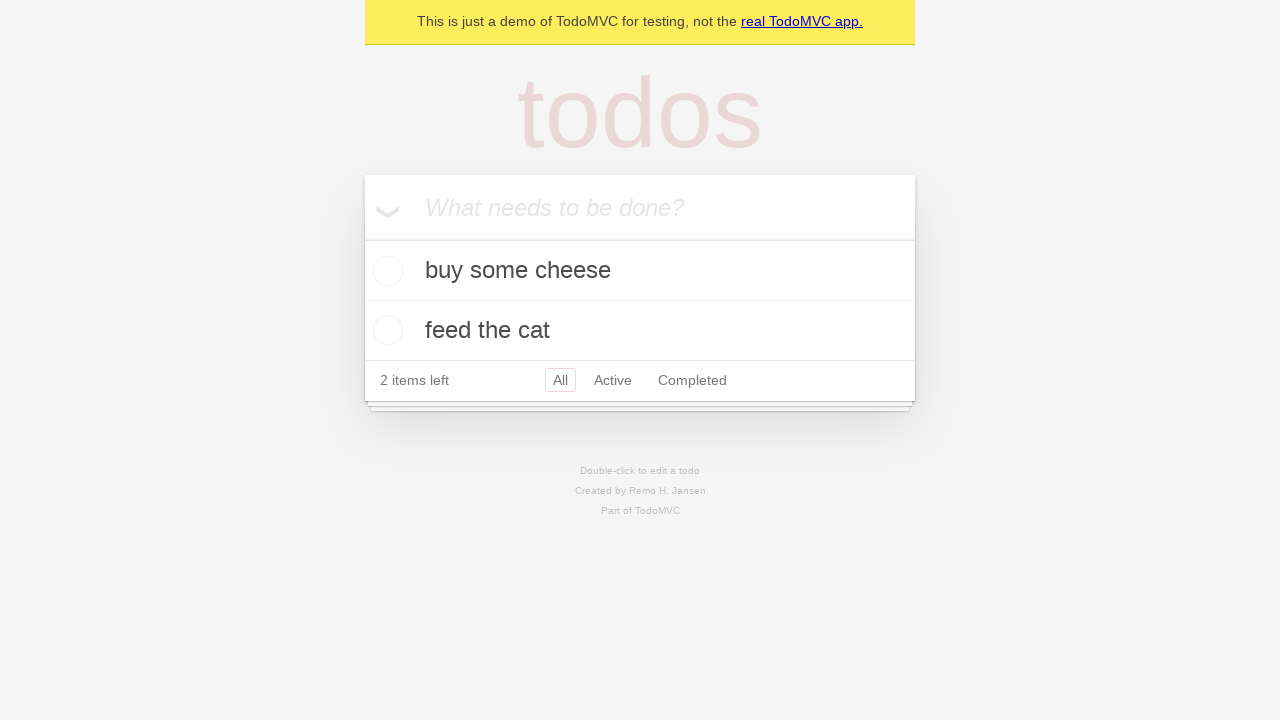

Filled new todo input with 'book a doctors appointment' on .new-todo
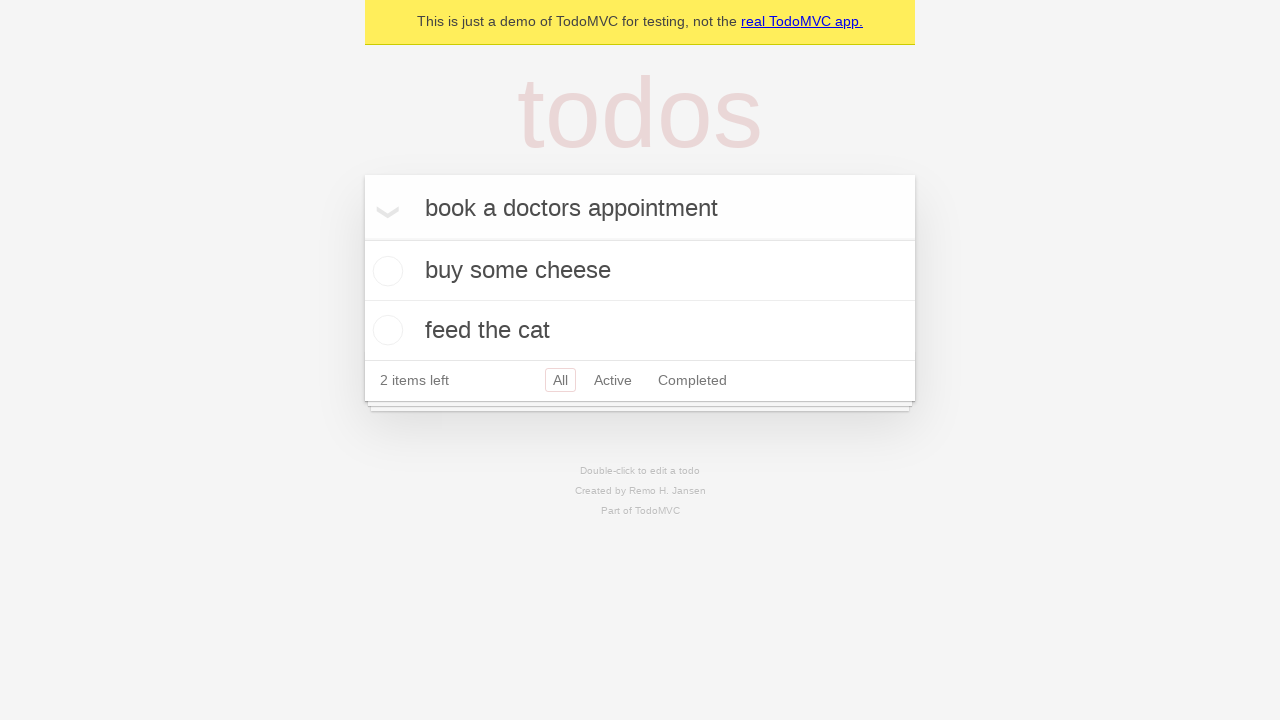

Pressed Enter to create third todo on .new-todo
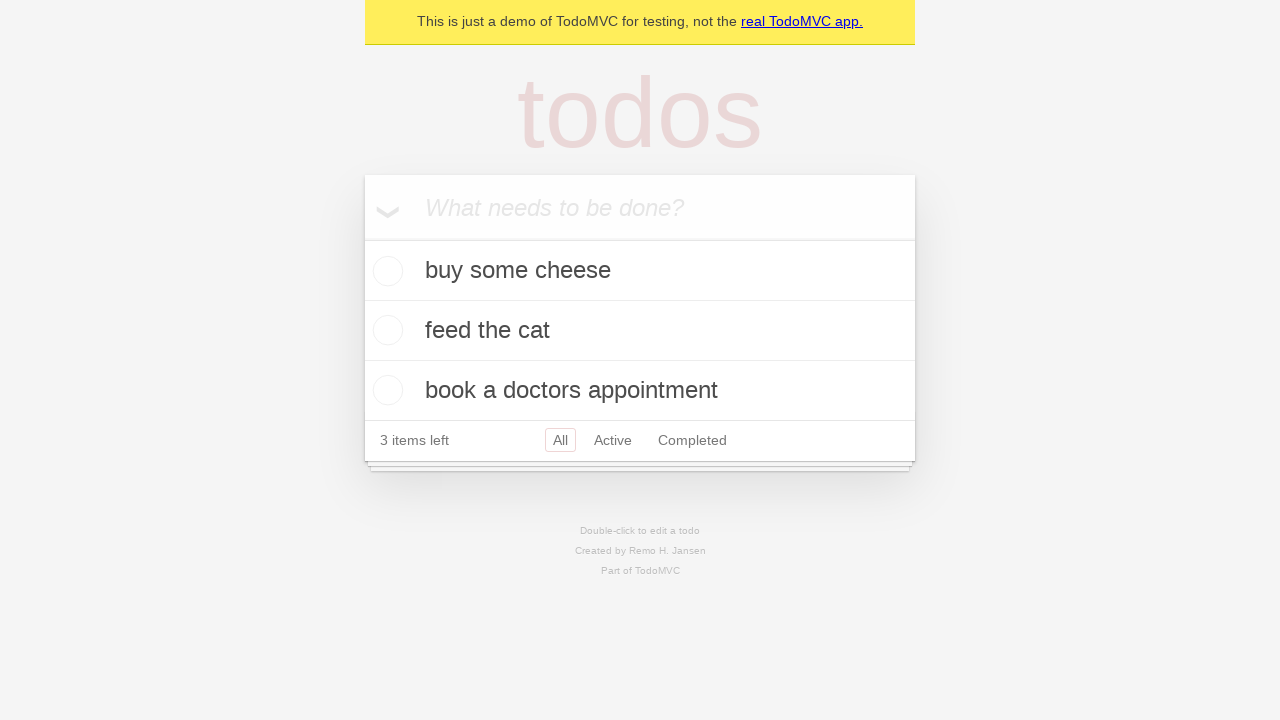

Checked second todo to mark it as completed at (385, 330) on .todo-list li .toggle >> nth=1
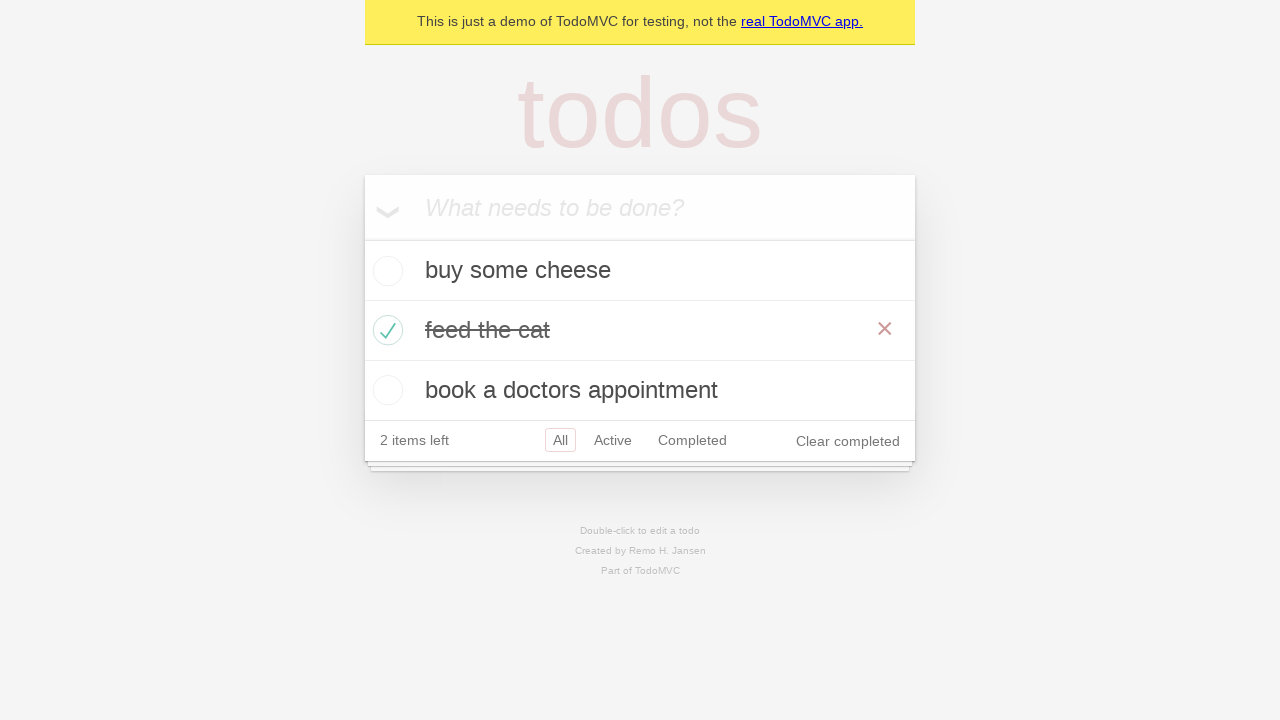

Clicked Active filter to display only active (non-completed) items at (613, 440) on .filters >> text=Active
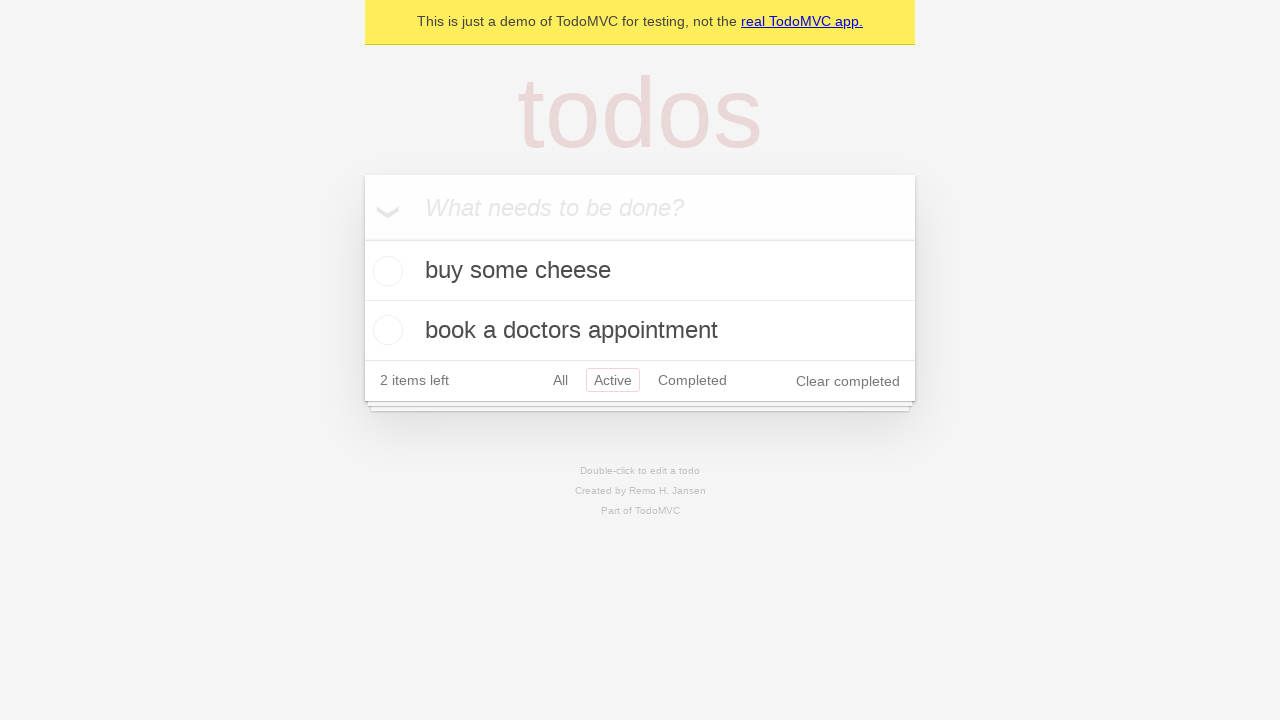

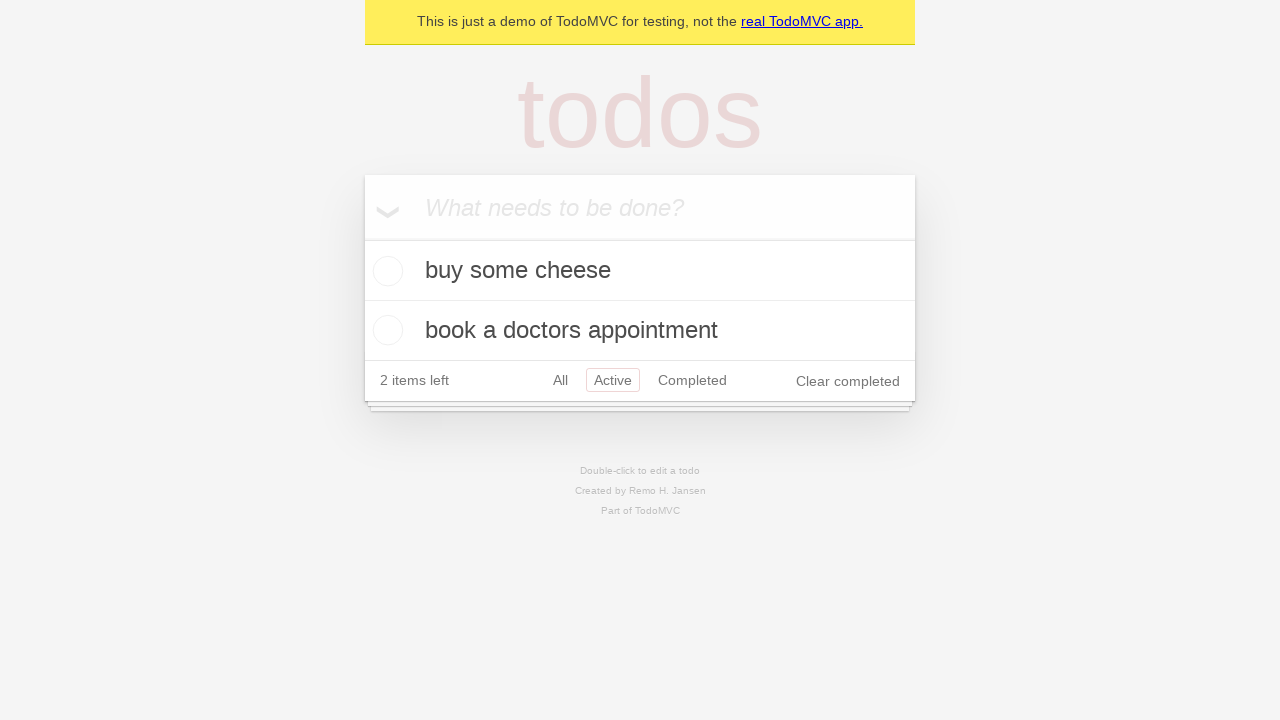